Fills out a form on emkei.cz with sender name, sender email, subject, recipient, and message body fields

Starting URL: http://www.emkei.cz

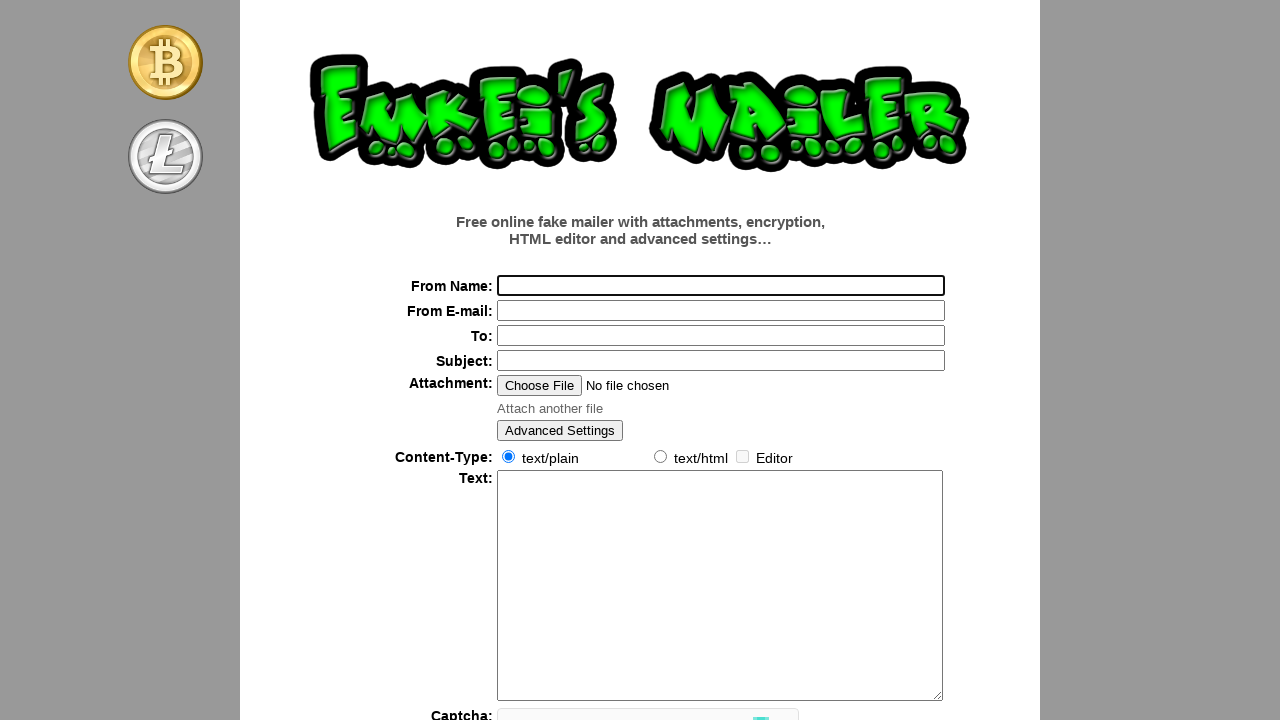

Filled sender name field with 'Test Sender Name' on input#fromname
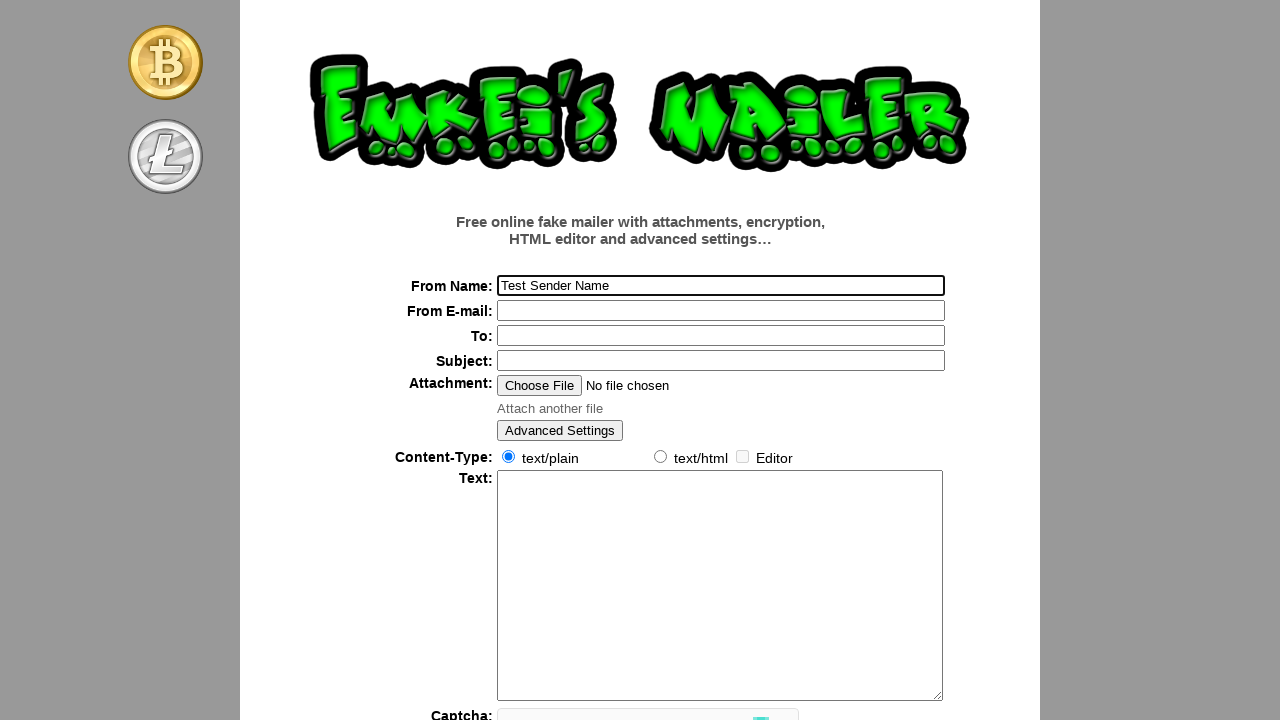

Filled sender email field with 'sender@example.com' on input#from
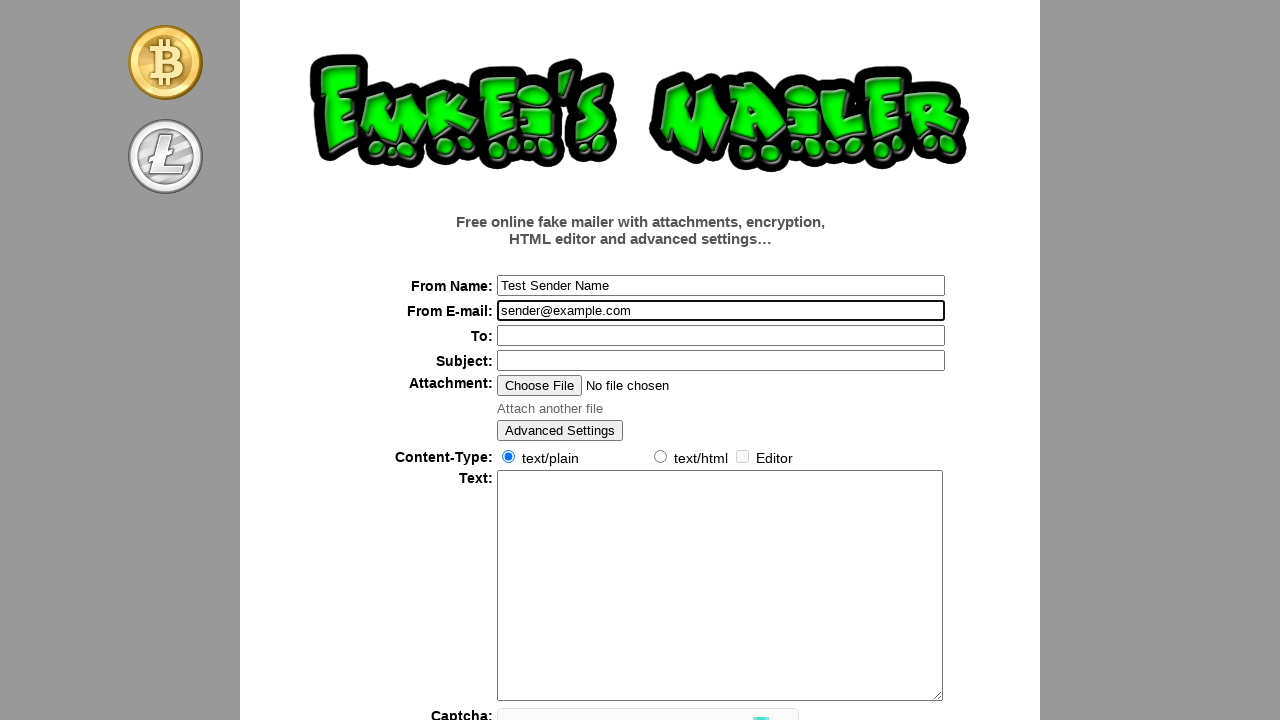

Filled subject field with 'Test Email Subject' on input#subject
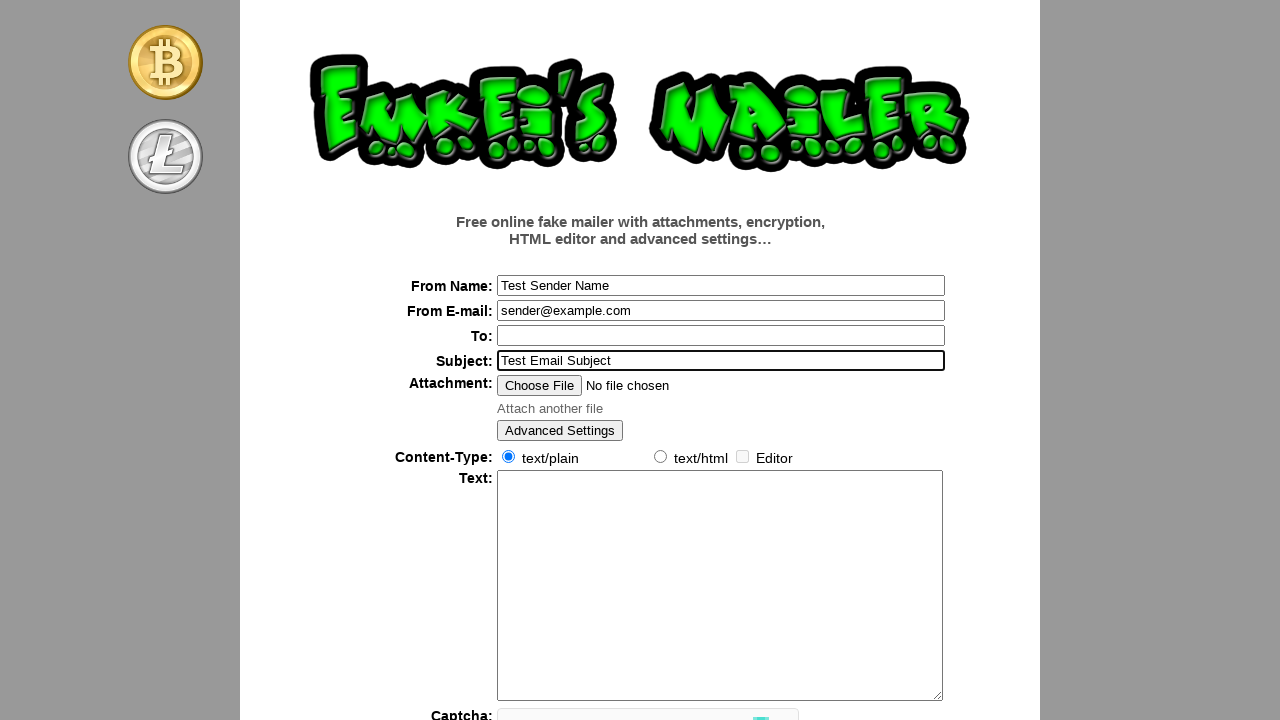

Filled recipient email field with 'recipient@example.com' on input#rcpt
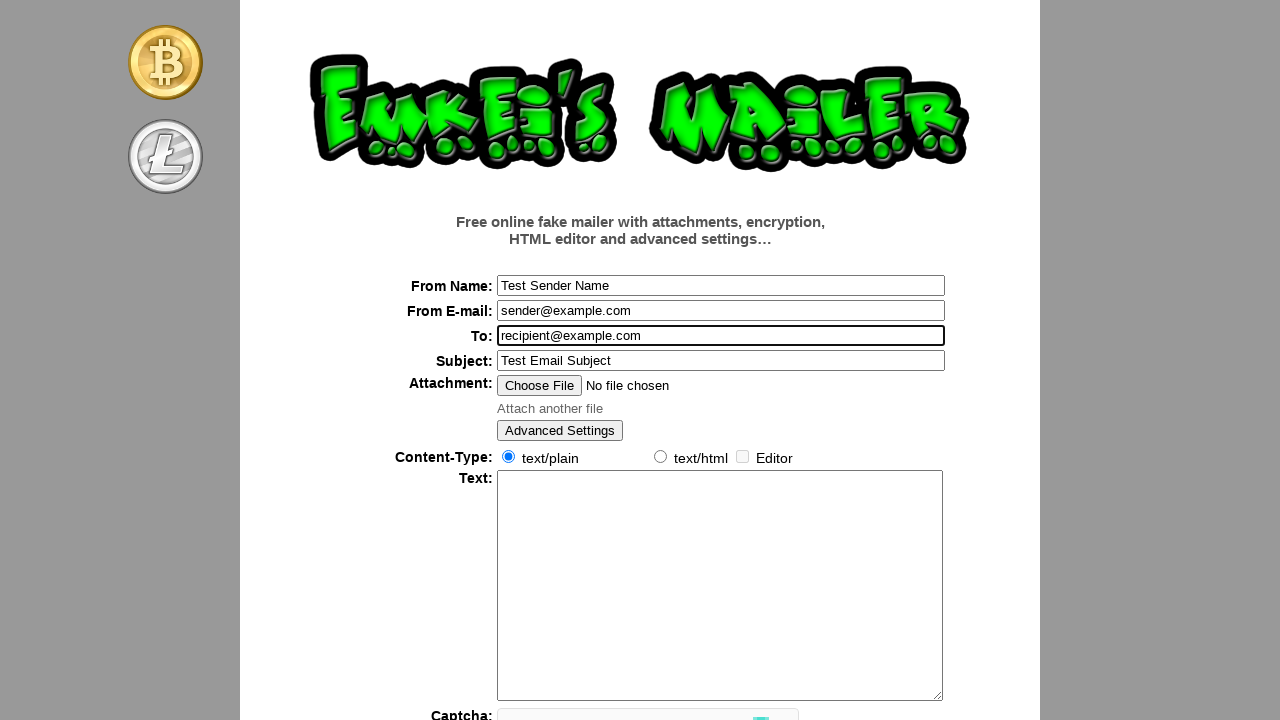

Filled message body field with test message on textarea#text
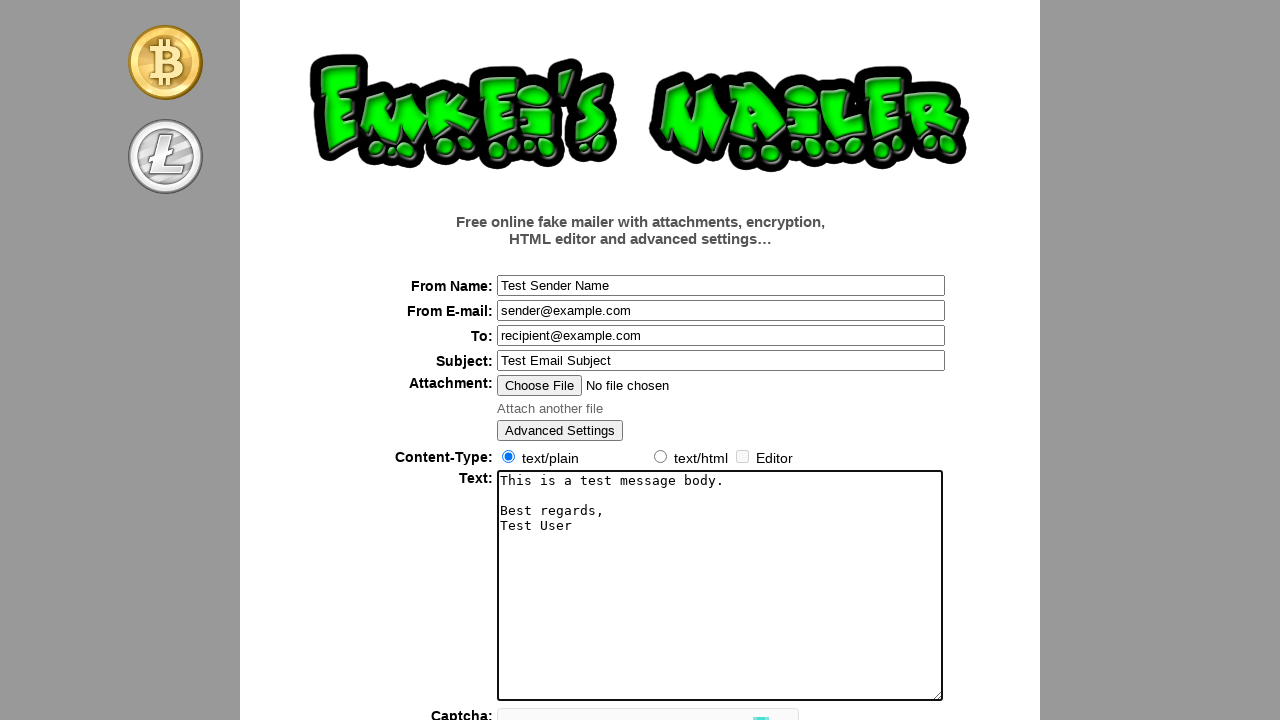

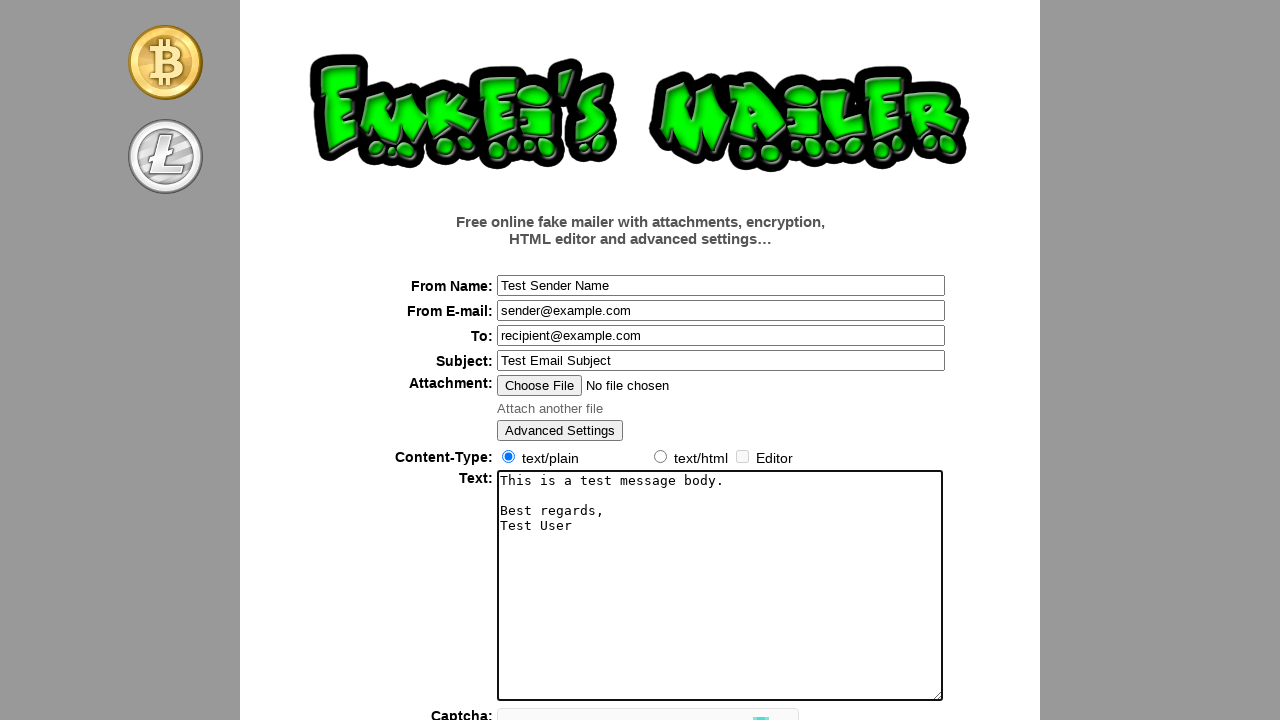